Tests clicking multiple buttons on a challenging DOM page and reads table data to verify element interactions work correctly

Starting URL: https://the-internet.herokuapp.com/challenging_dom

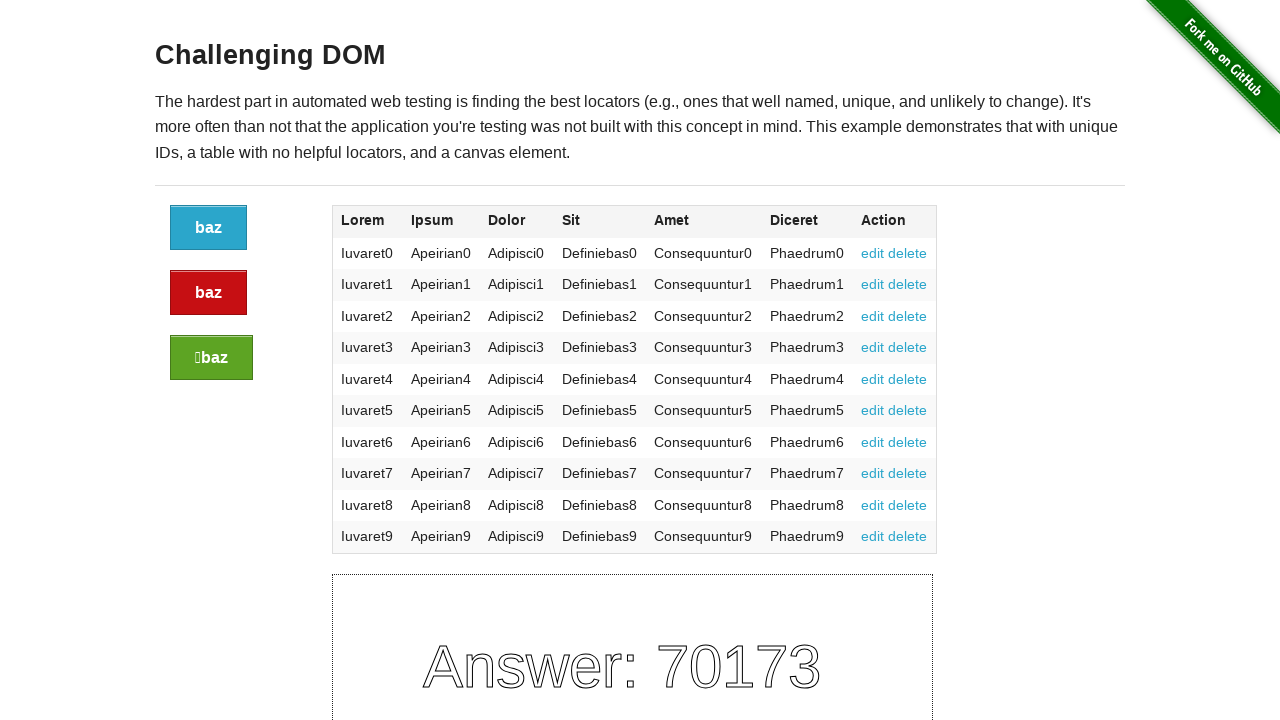

Clicked the first button on the challenging DOM page at (208, 228) on div a:nth-of-type(1).button
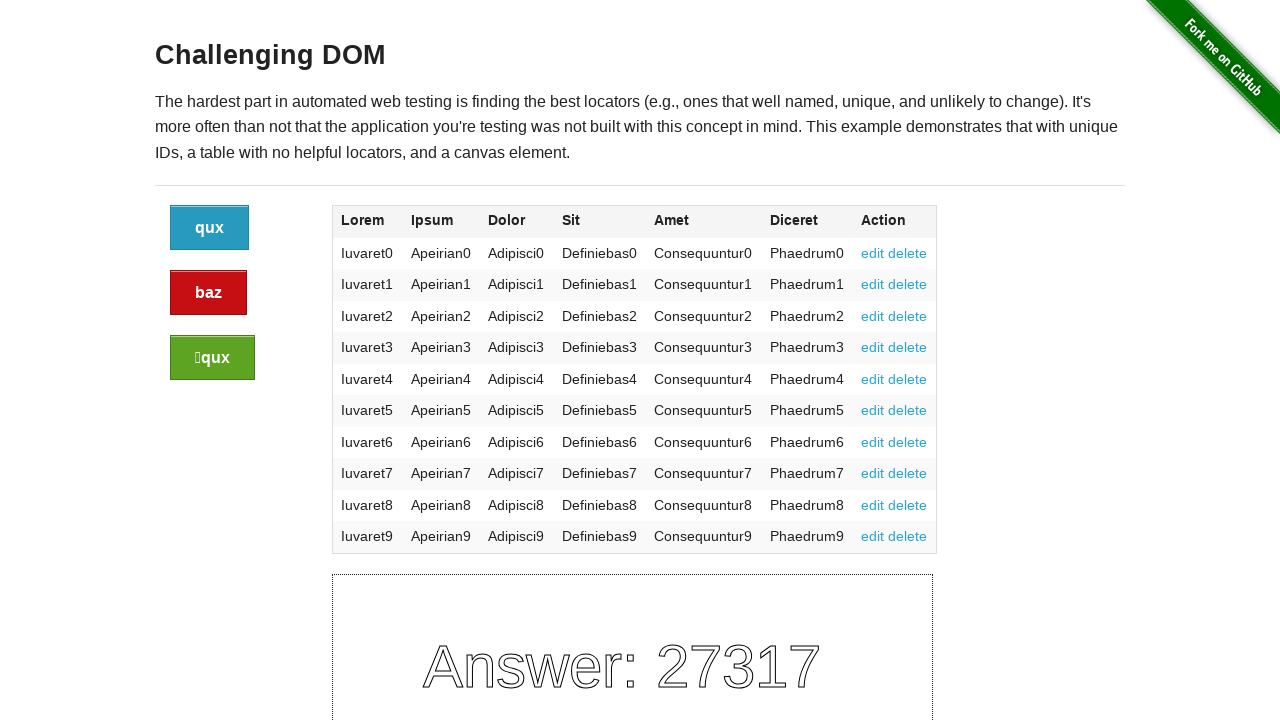

Clicked the alert button at (208, 293) on .button.alert
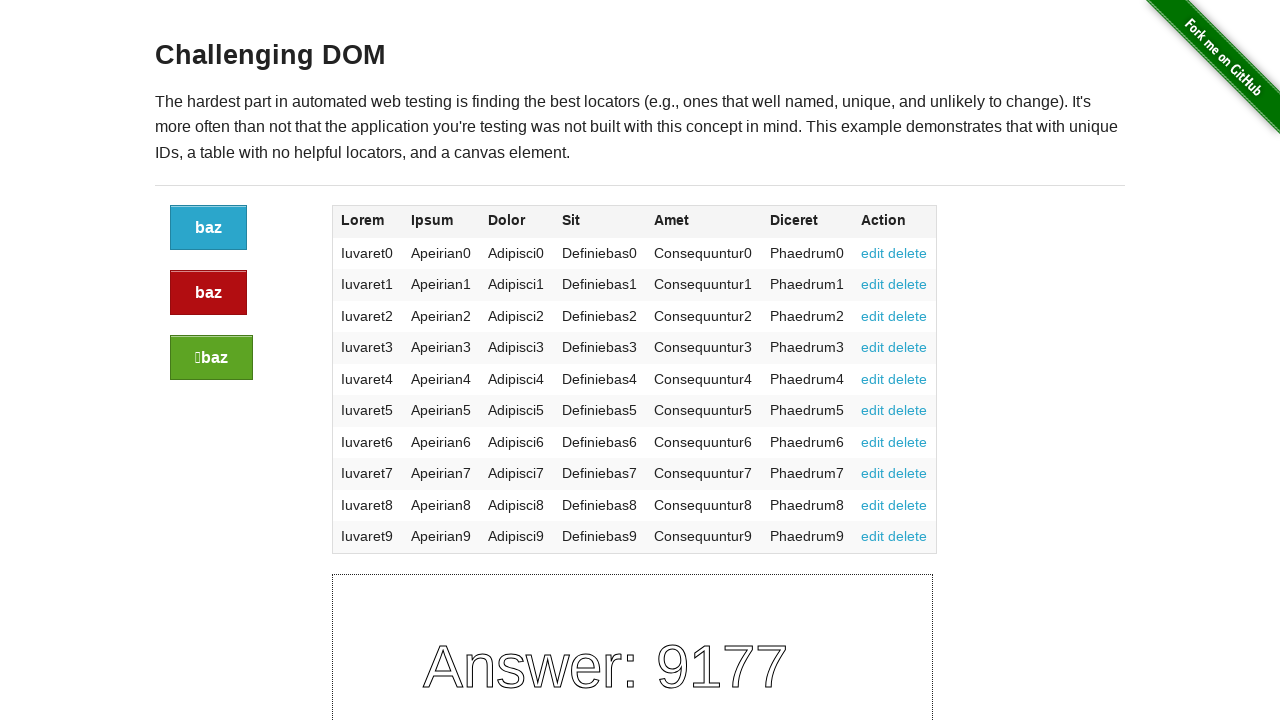

Clicked the success button at (212, 358) on .button.success
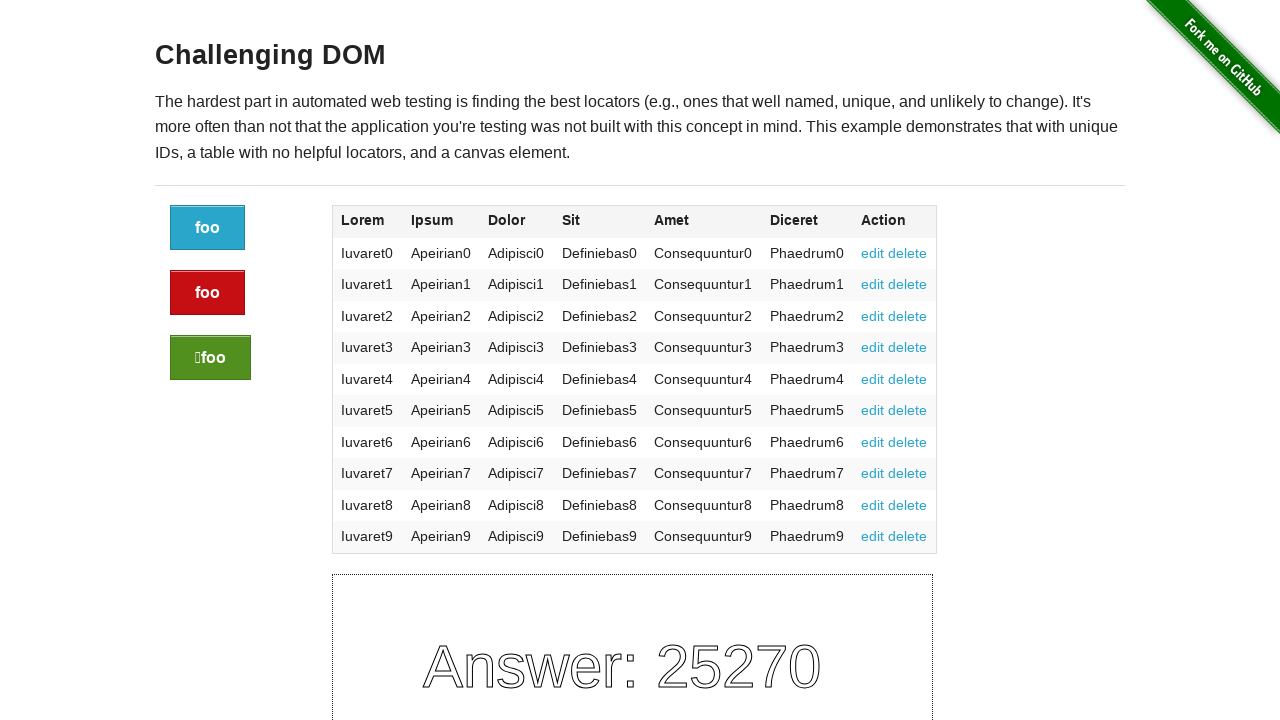

Verified table data is visible by confirming first row, fourth column cell exists
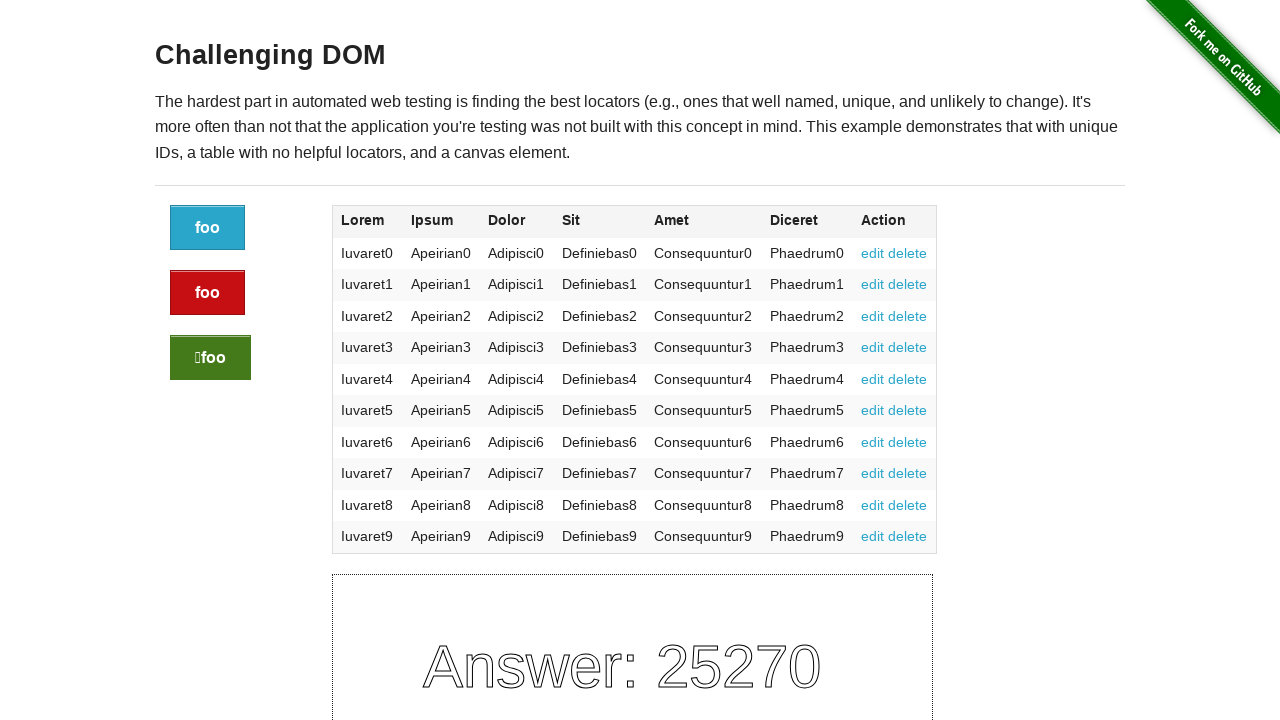

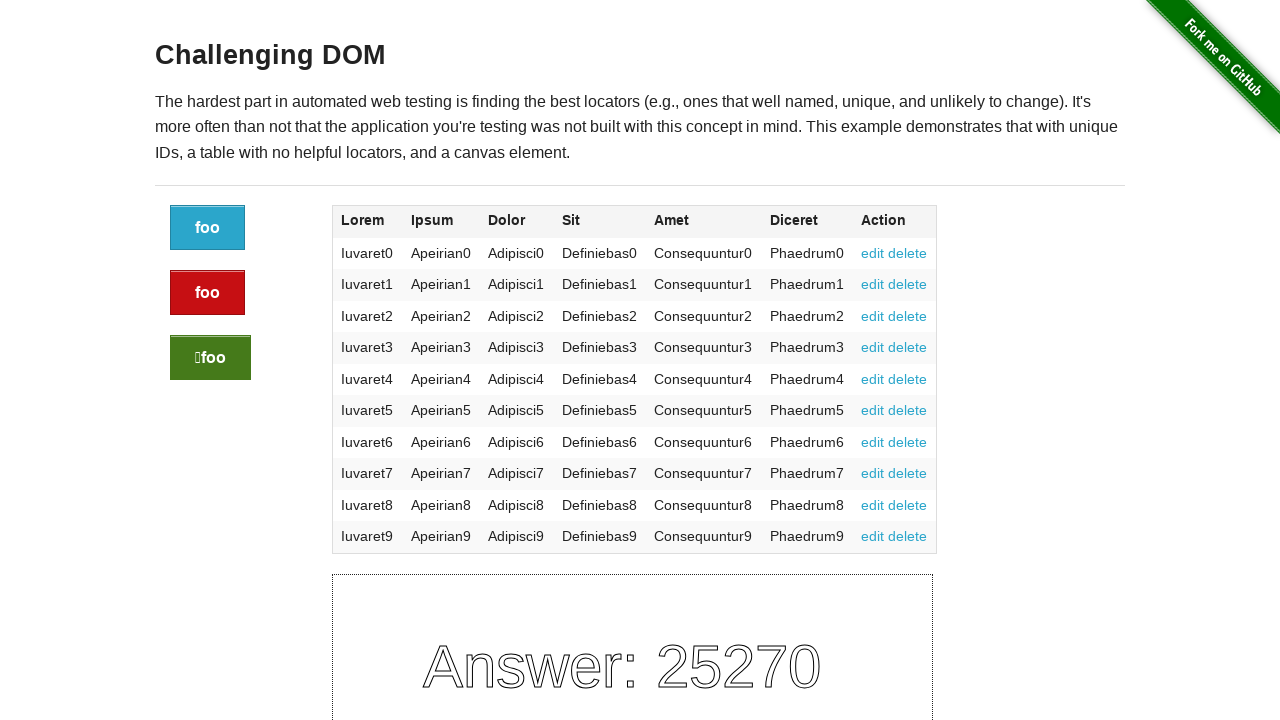